Navigates to a form filling practice page and verifies the page title matches the expected value

Starting URL: https://ultimateqa.com/filling-out-forms/

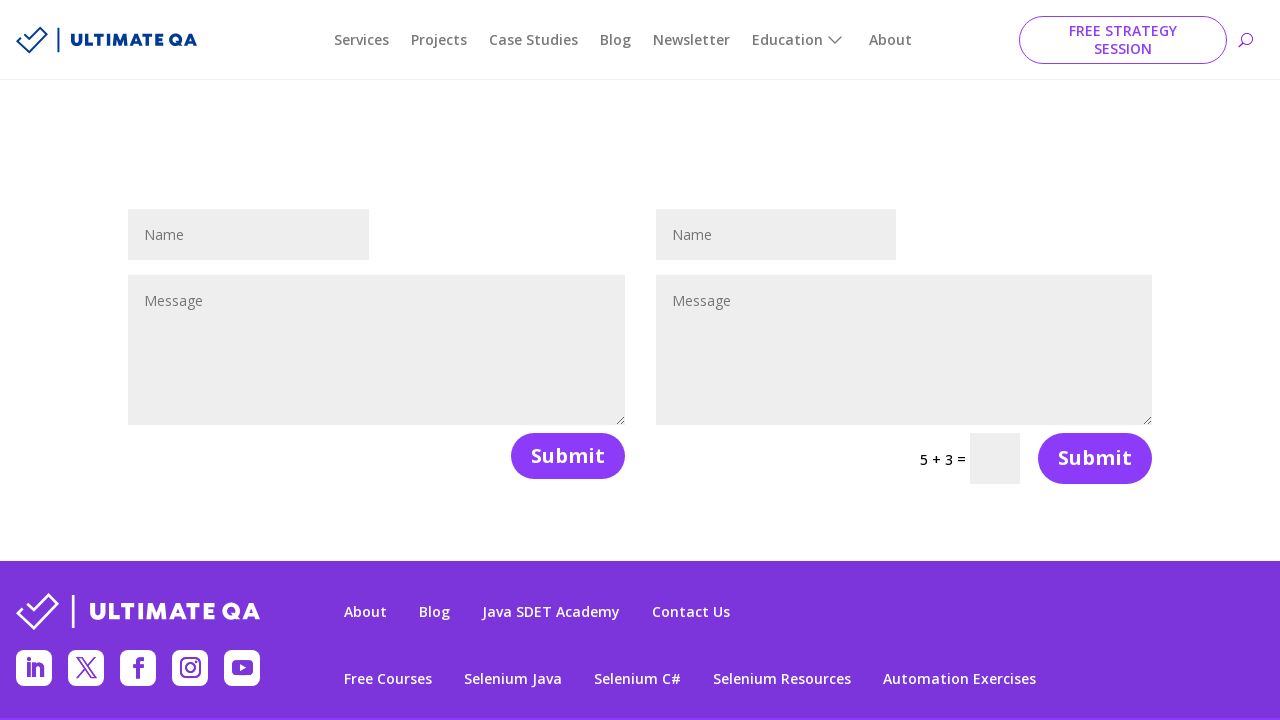

Navigated to form filling practice page
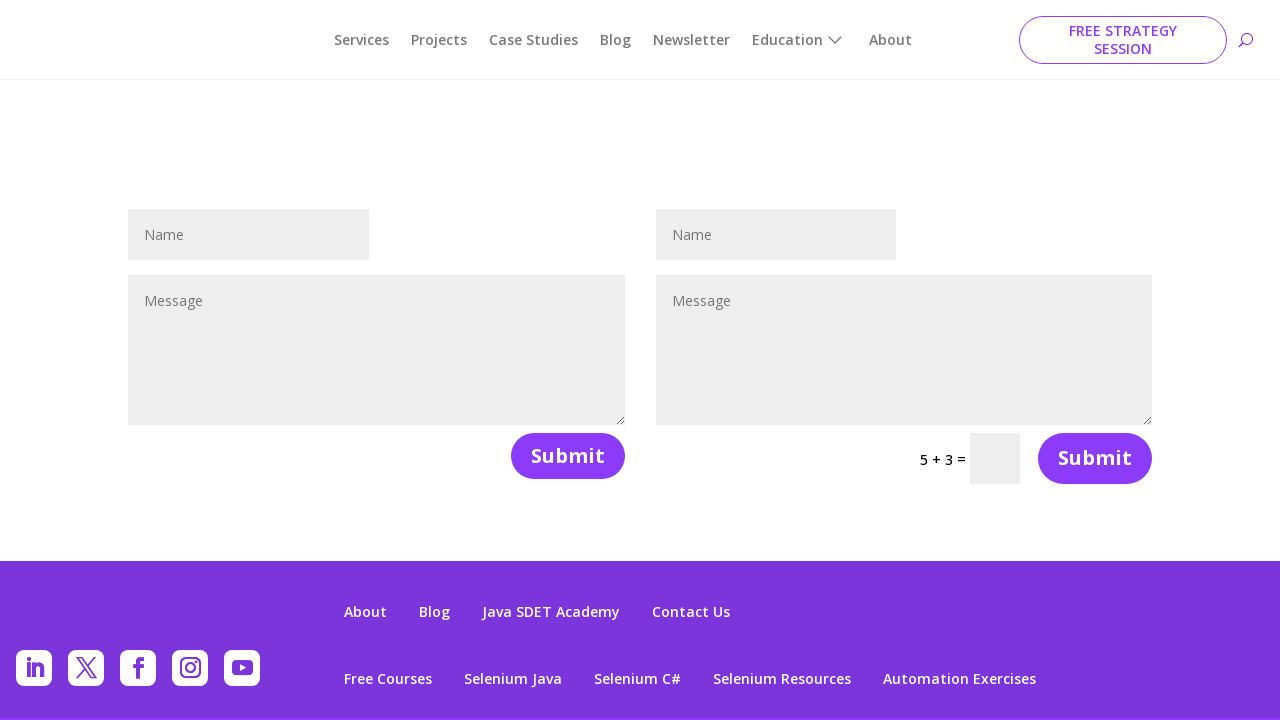

Verified page title matches 'Filling Out Forms - Ultimate QA'
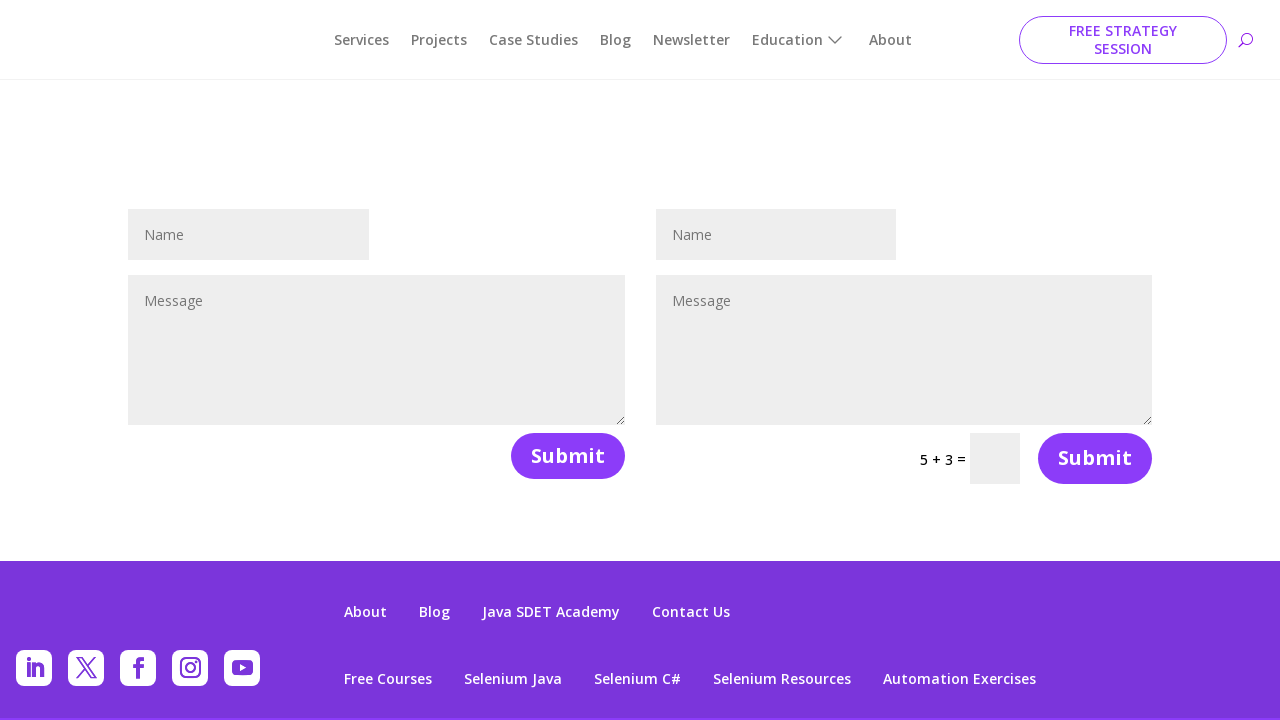

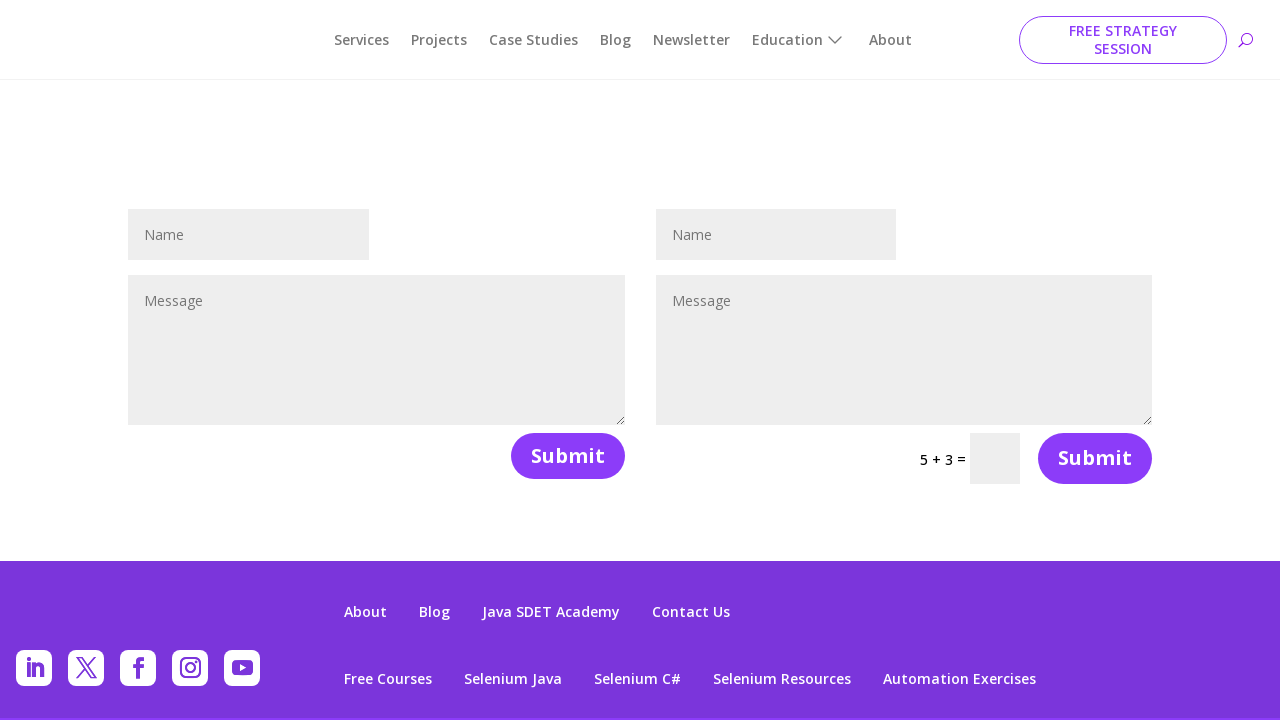